Tests dynamic content by clicking the Remove button and verifying the success message appears

Starting URL: http://the-internet.herokuapp.com/dynamic_controls

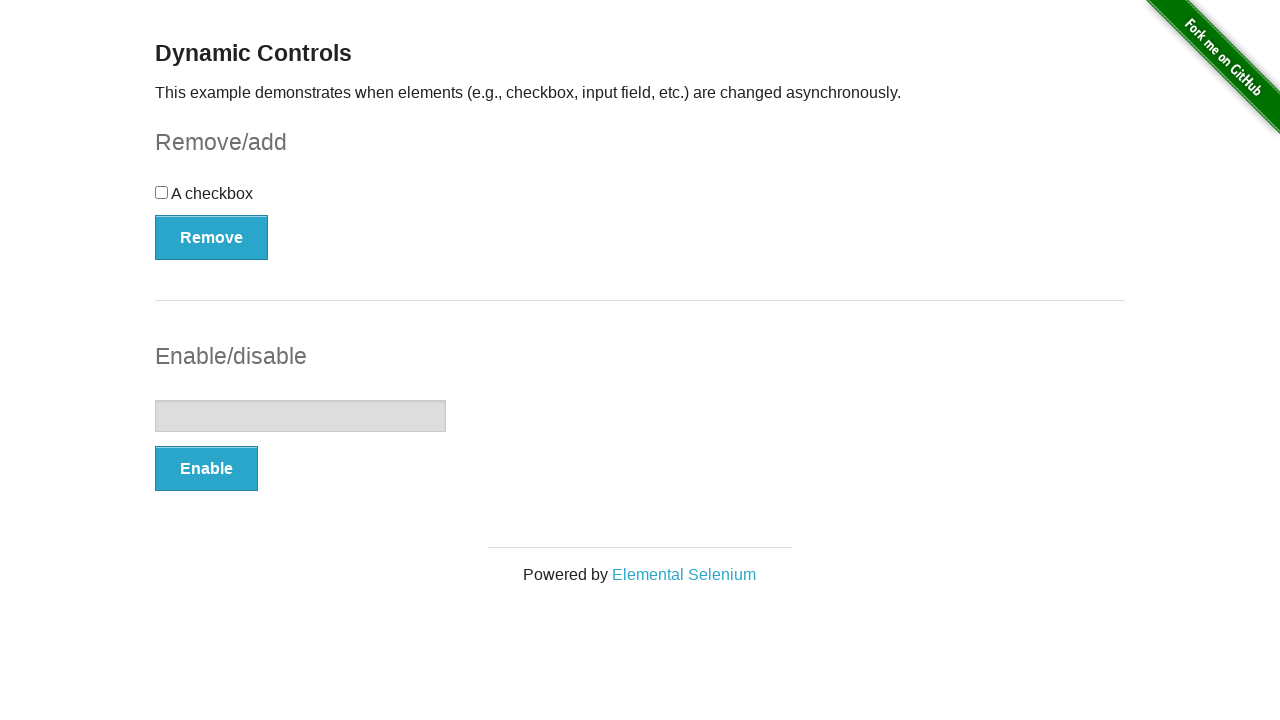

Clicked the Remove button at (212, 237) on xpath=//button[.='Remove']
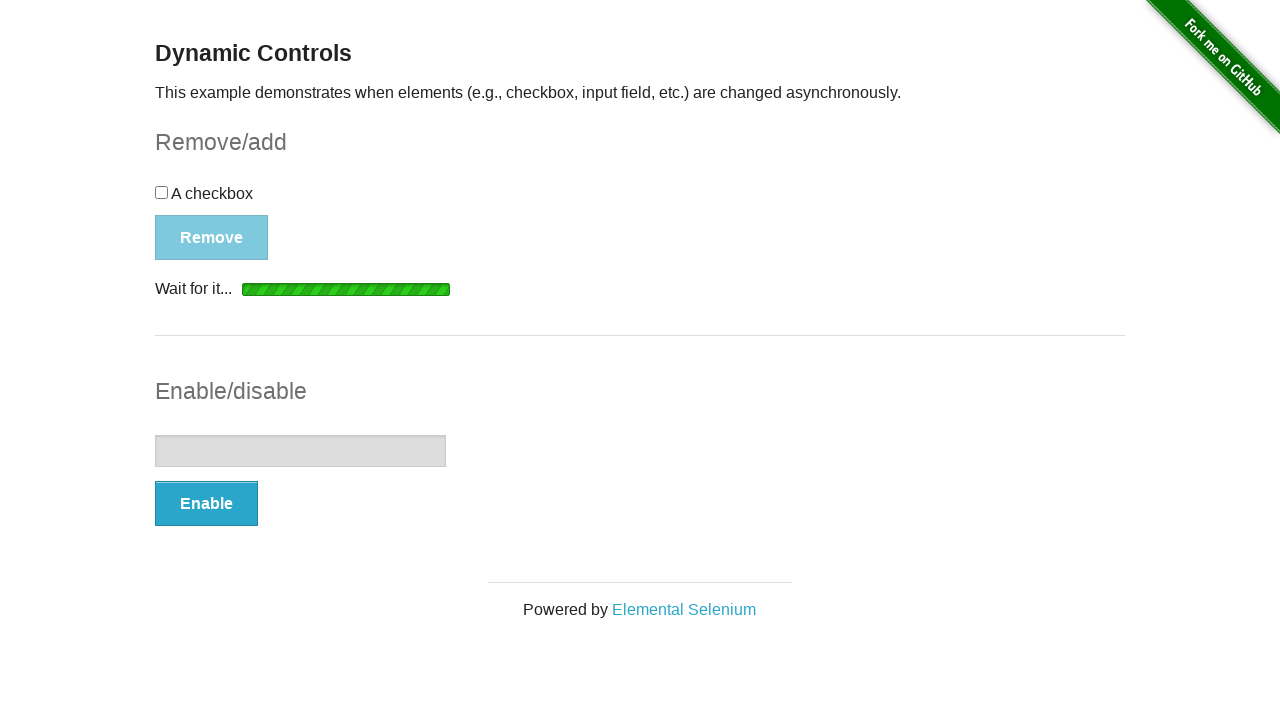

Success message appeared
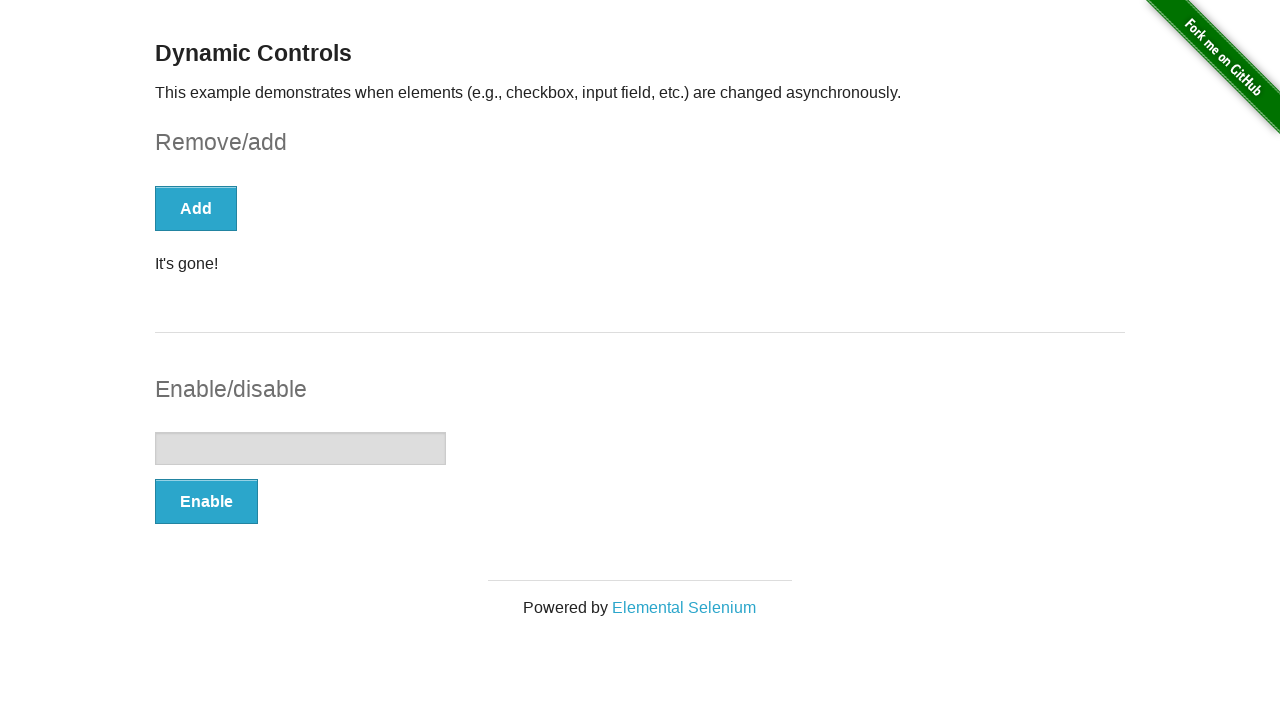

Located success message element
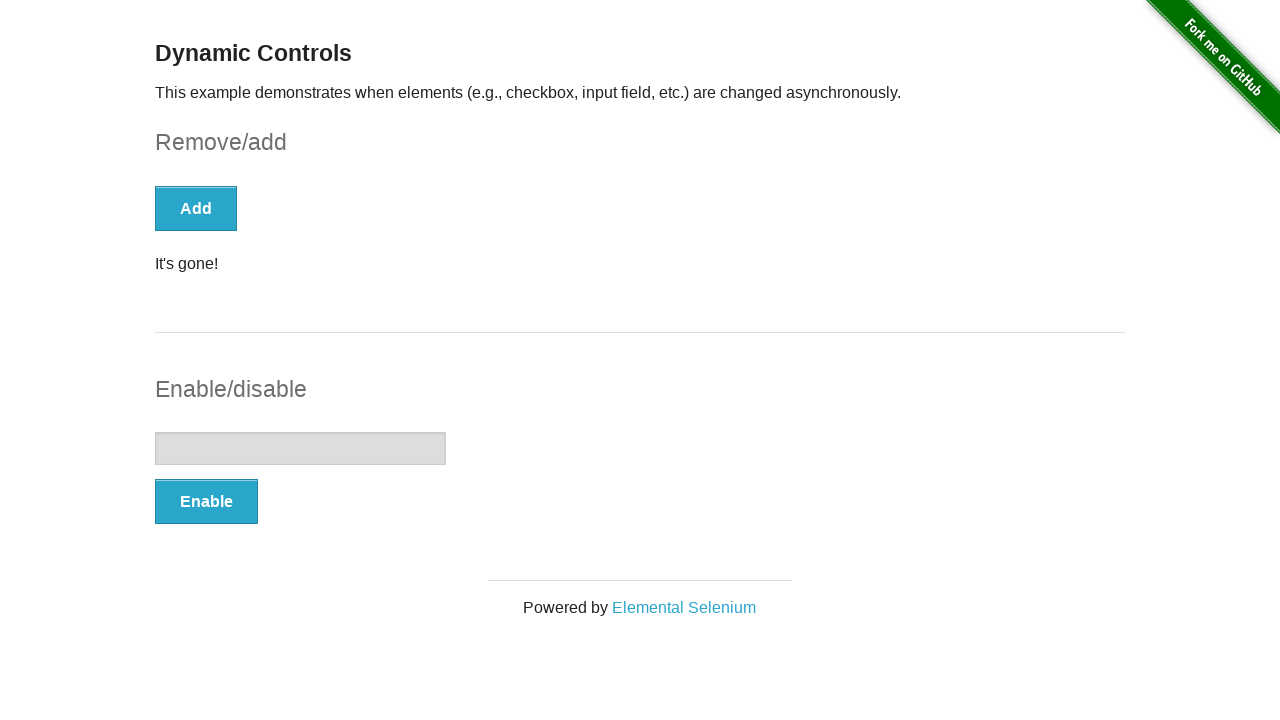

Verified success message is visible
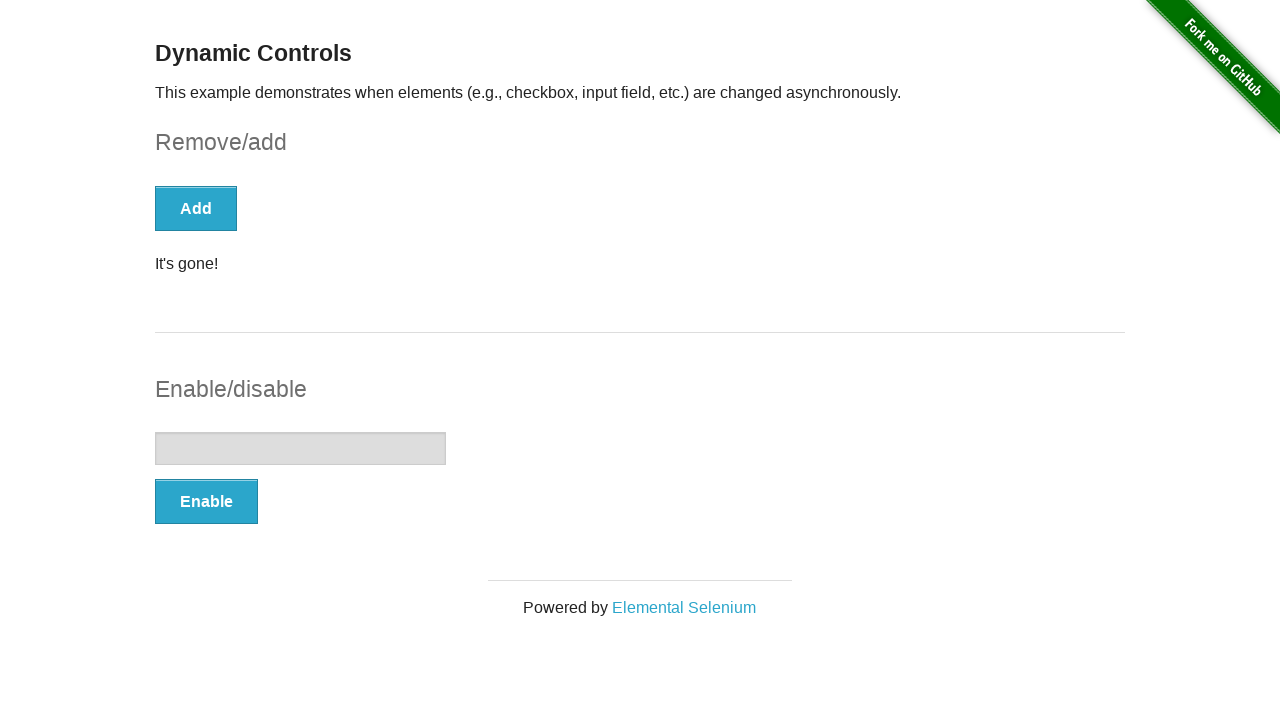

Verified success message text is 'It's gone!'
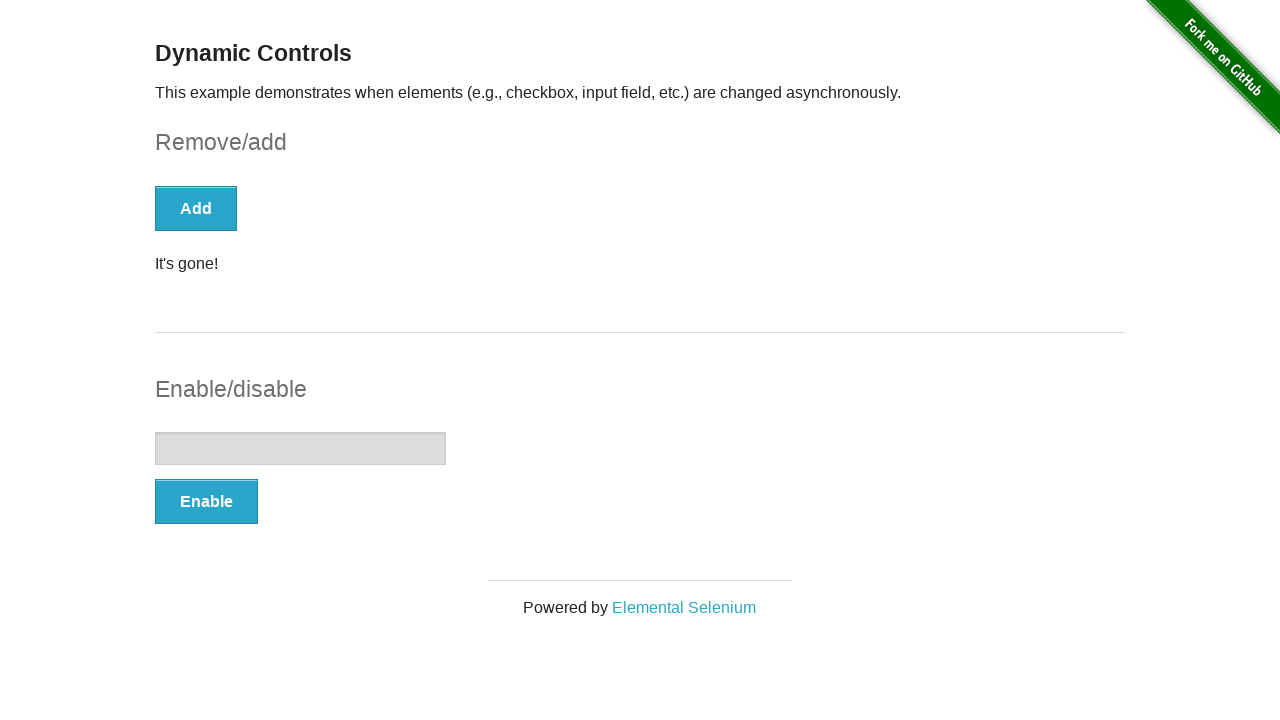

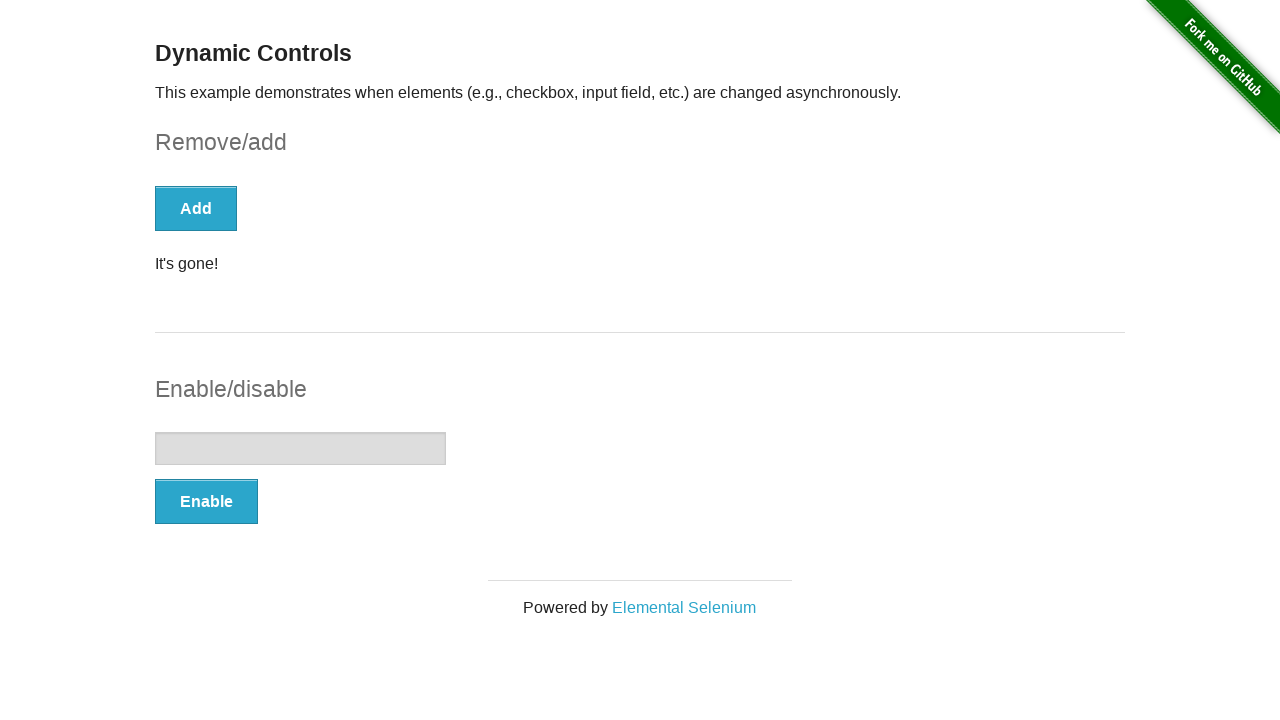